Tests form filling functionality by clicking a specific link, then filling out a multi-field form with name, last name, city, and country information before submitting.

Starting URL: http://suninjuly.github.io/find_link_text

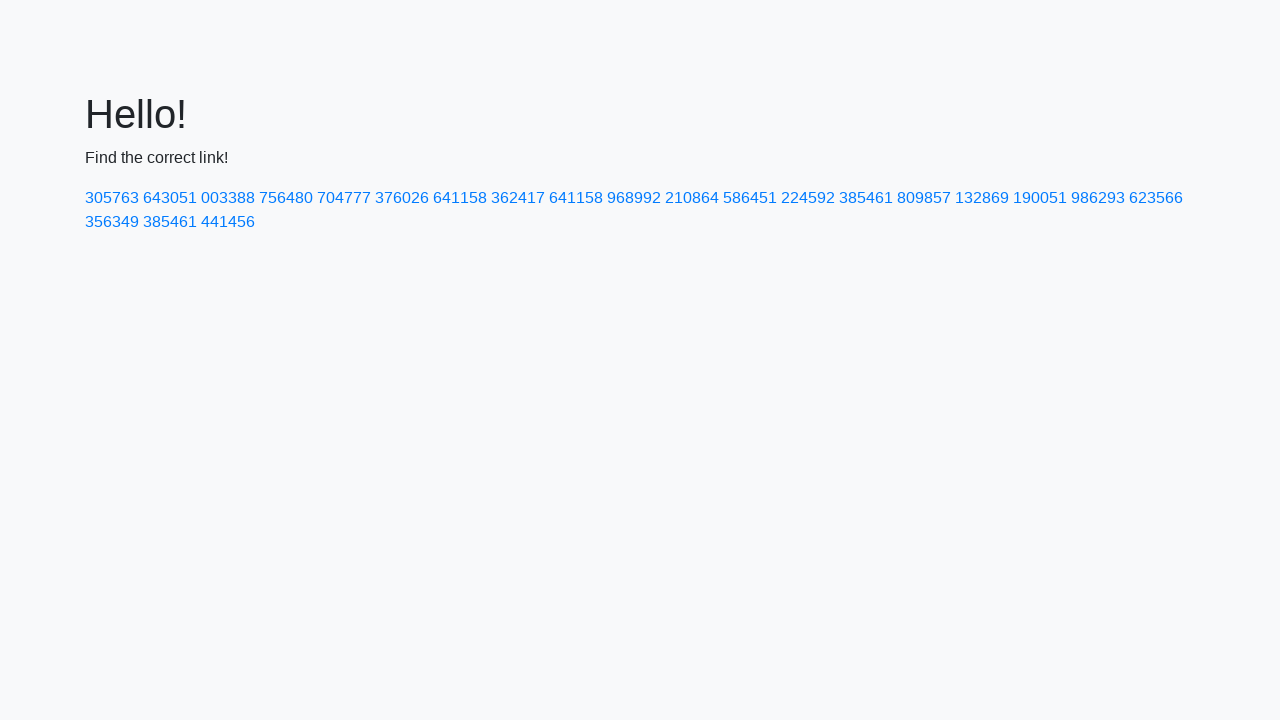

Clicked link with text '224592' at (808, 198) on a:text('224592')
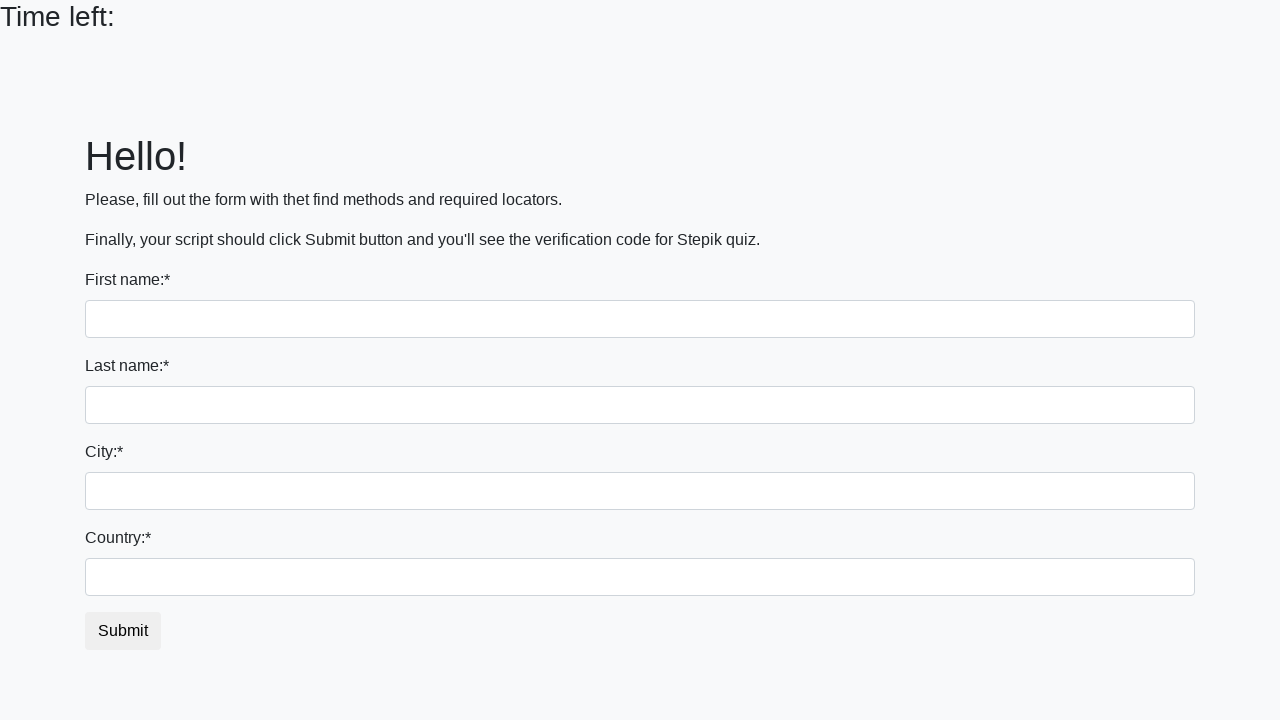

Filled first name field with 'Ivan' on input >> nth=0
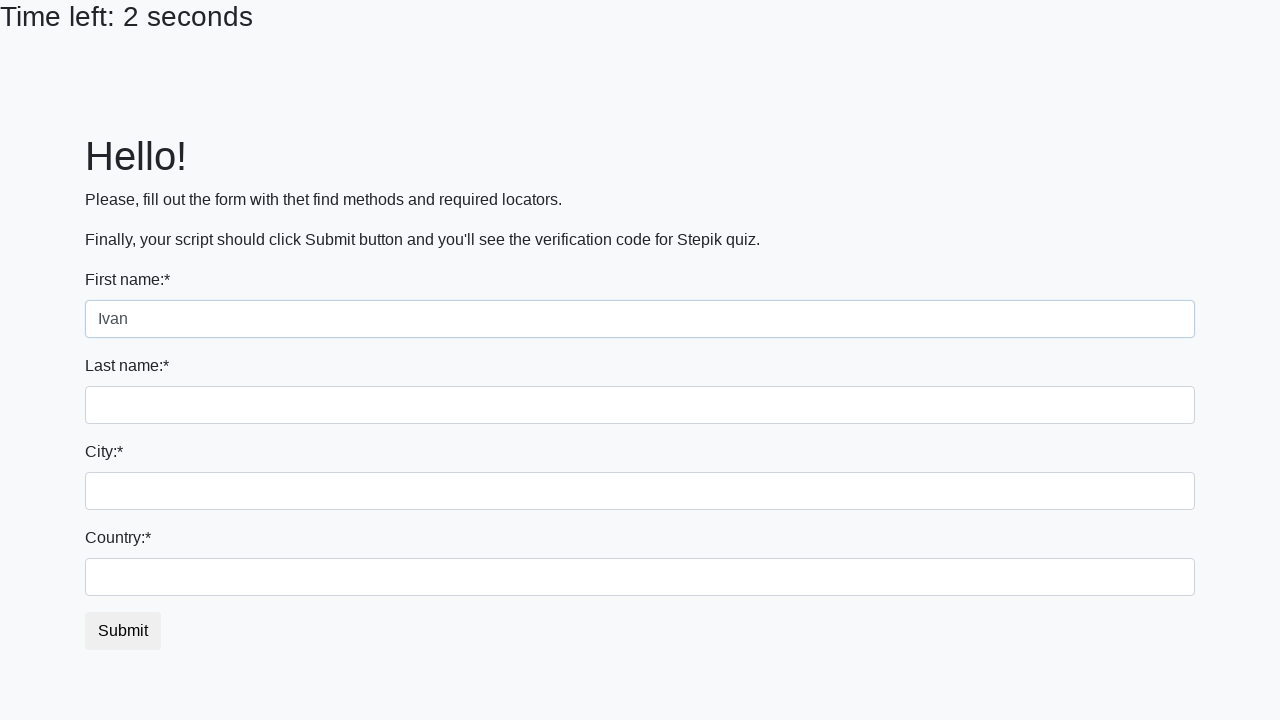

Filled last name field with 'Petrov' on input[name='last_name']
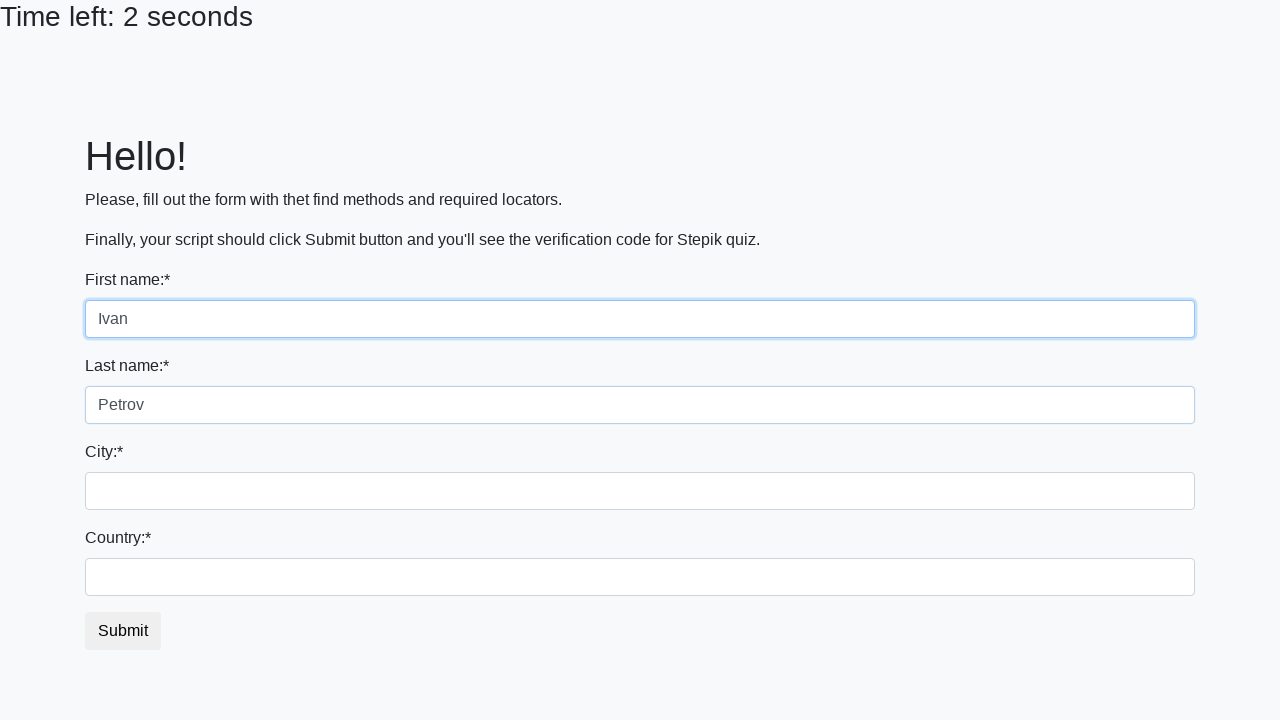

Filled city field with 'Smolensk' on .form-control.city
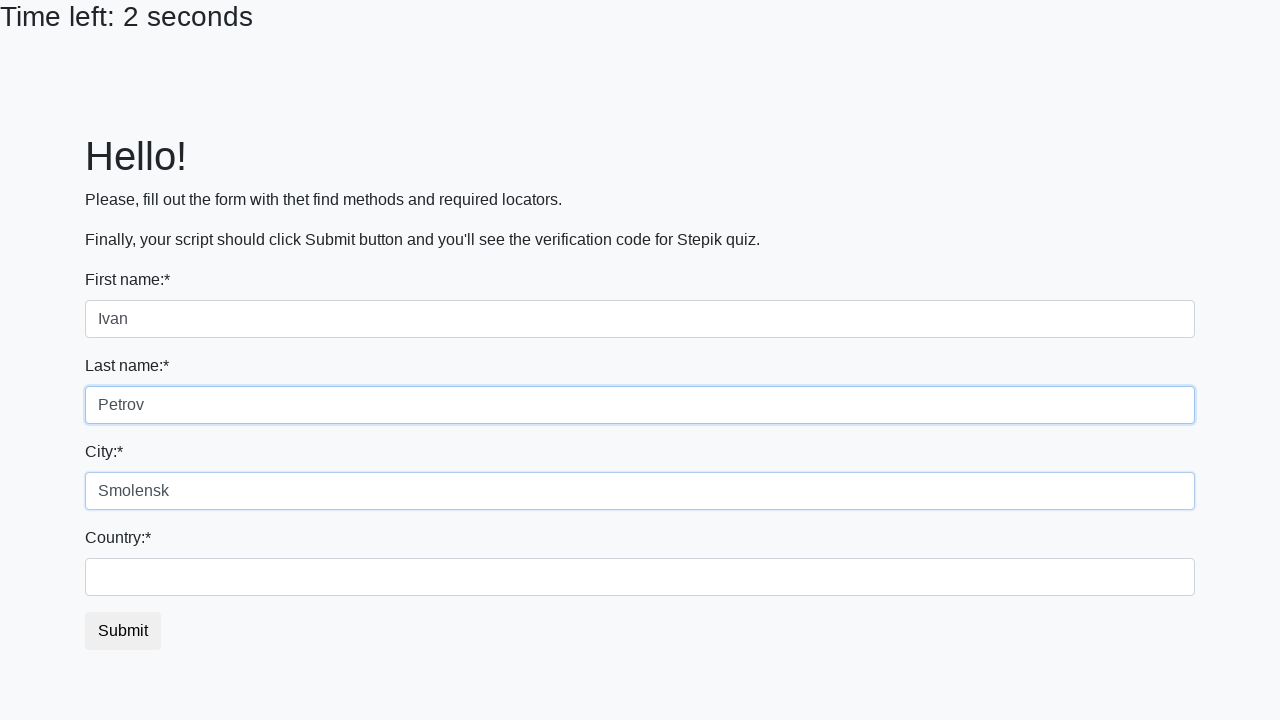

Filled country field with 'Russia' on #country
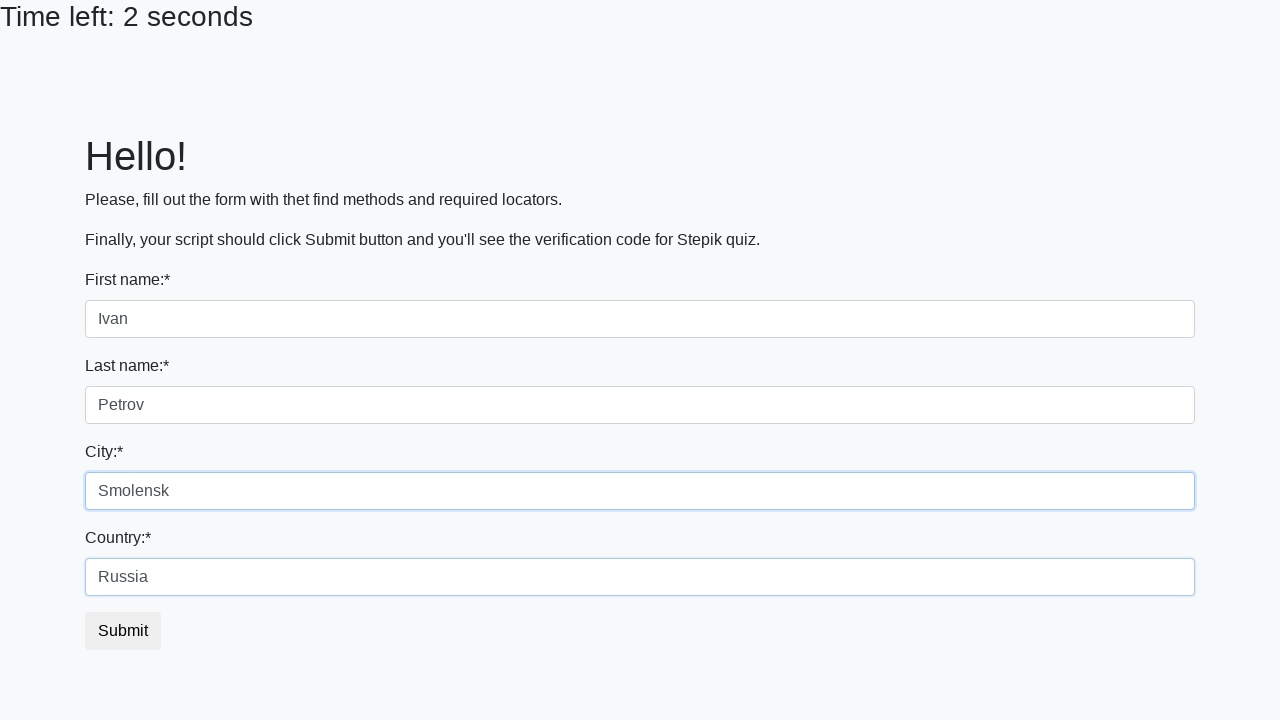

Clicked submit button to submit form at (123, 631) on button.btn
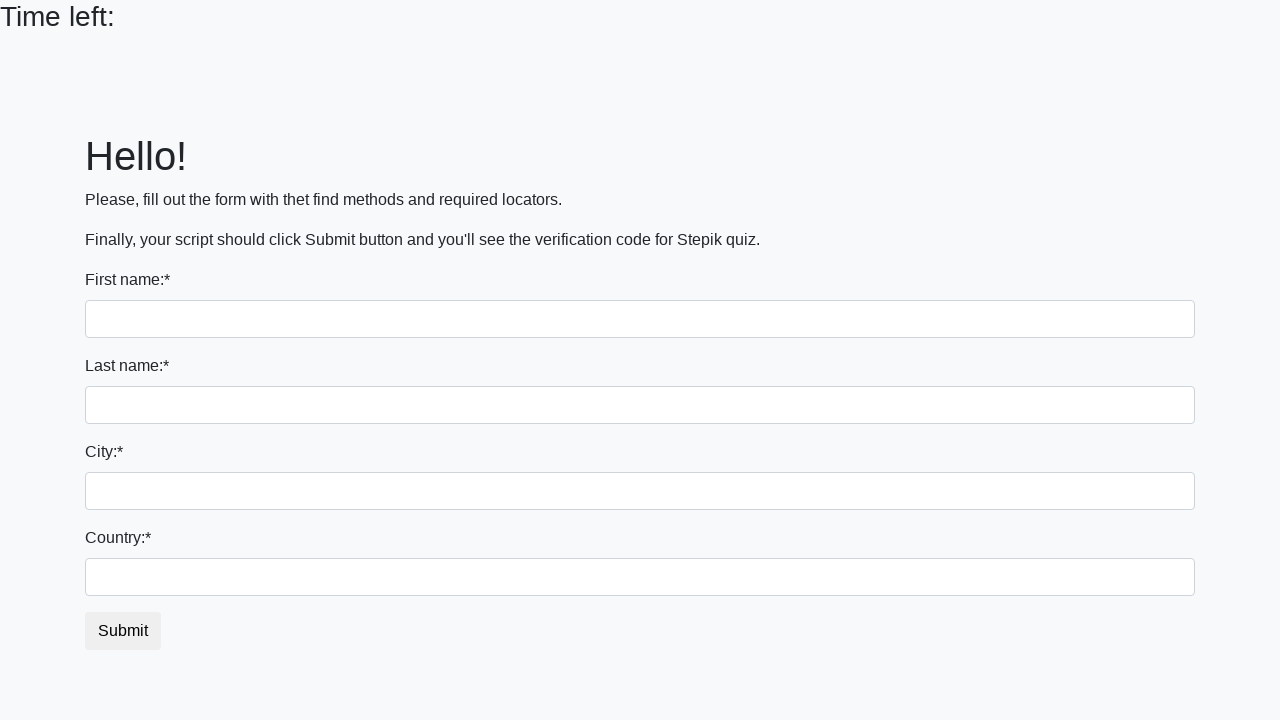

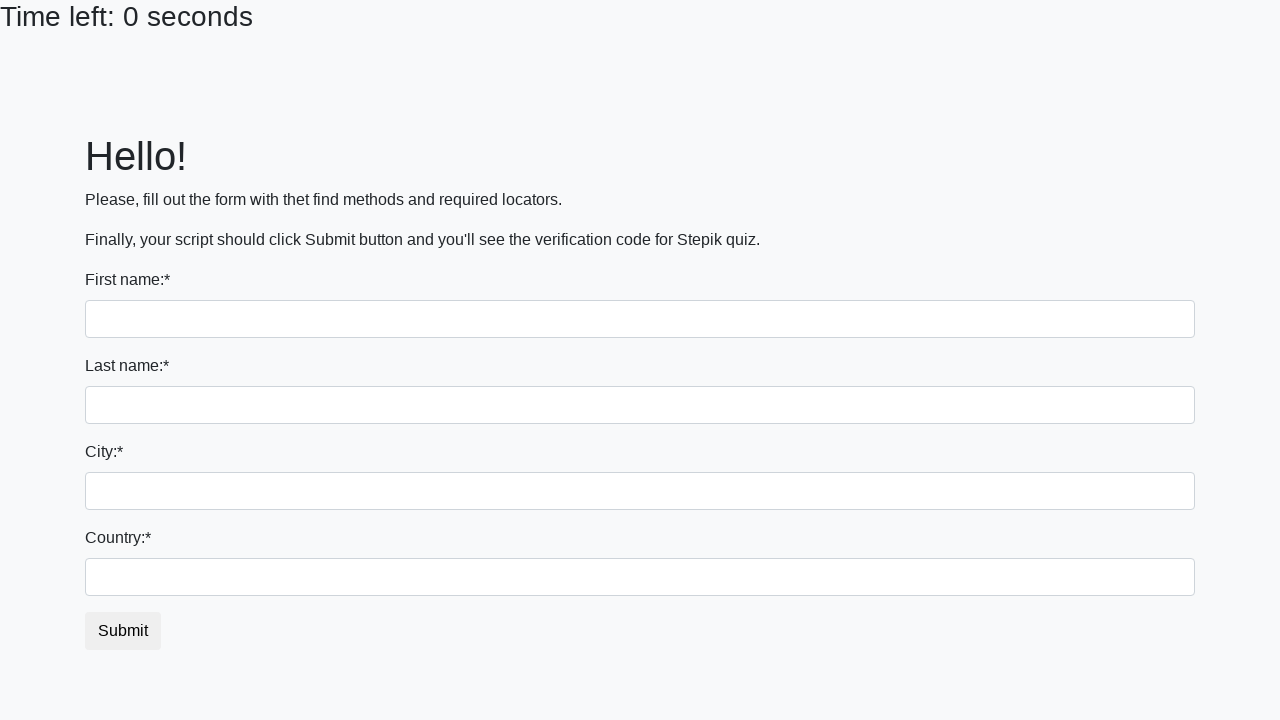